Tests that the radio button defaults are correctly set on the math page - verifies "peopleRule" radio is checked by default and "robotsRule" radio is not checked.

Starting URL: http://suninjuly.github.io/math.html

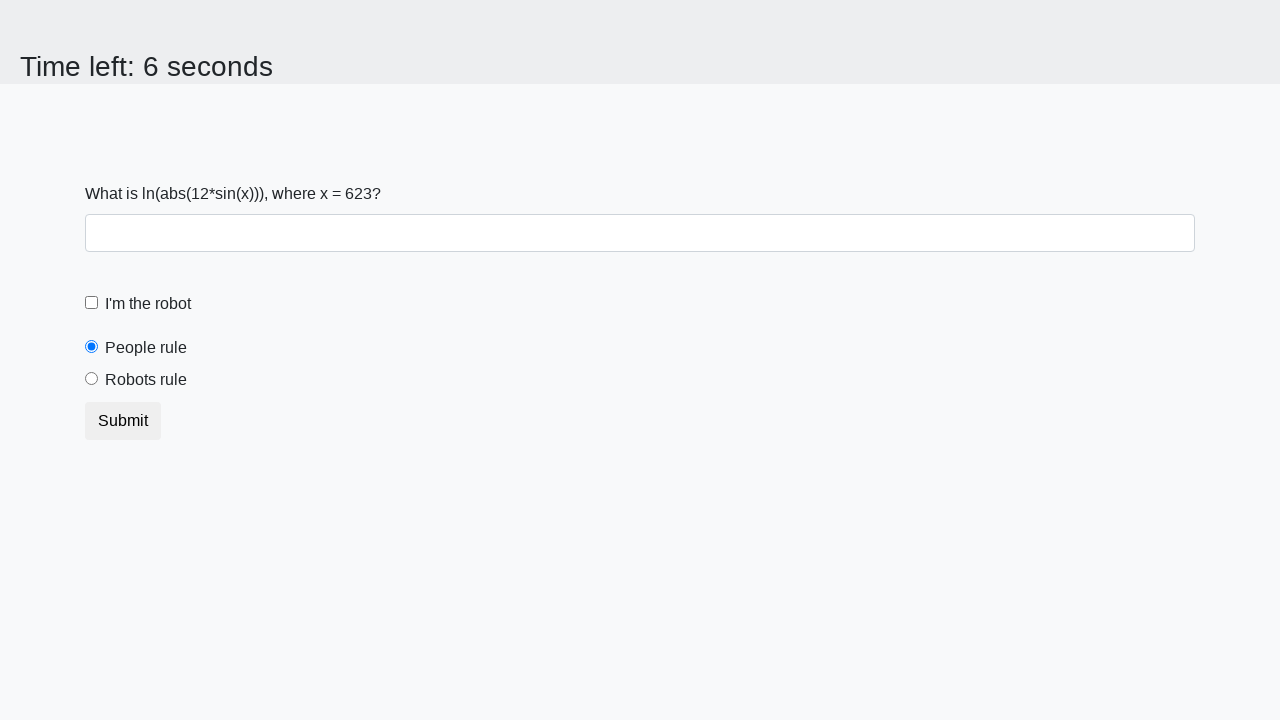

Navigated to math.html page
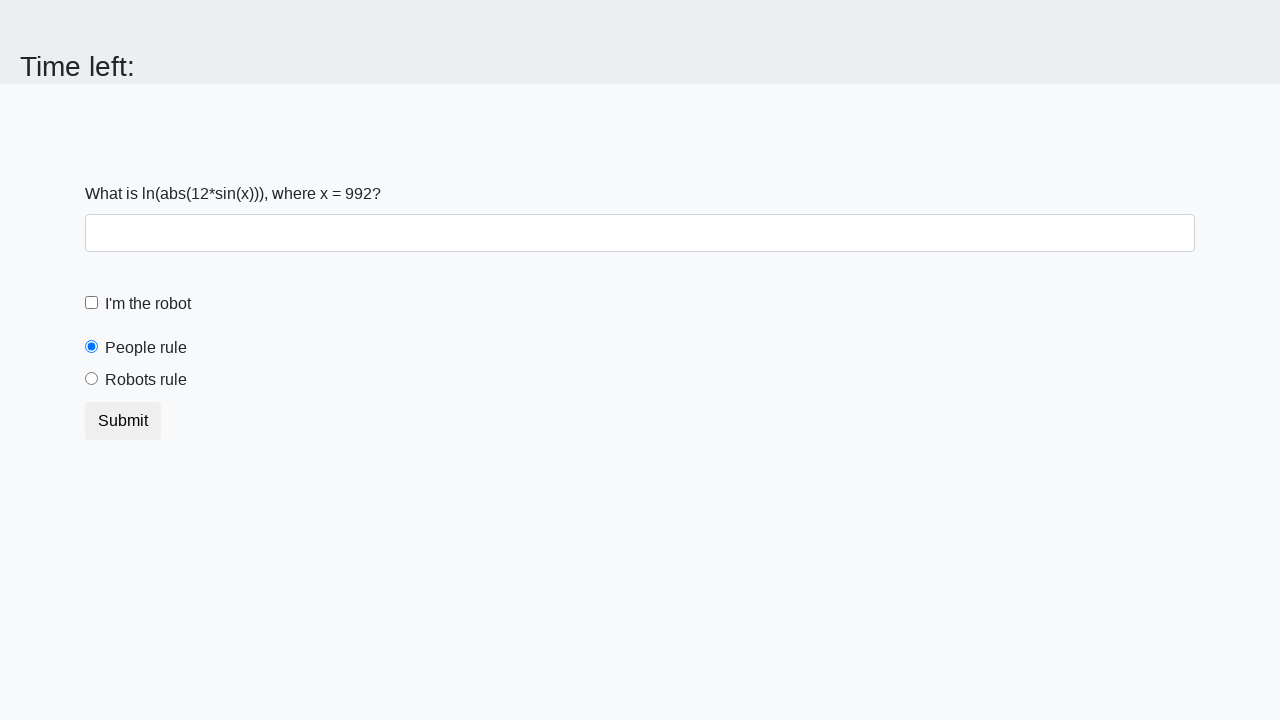

Waited for peopleRule radio button to be present
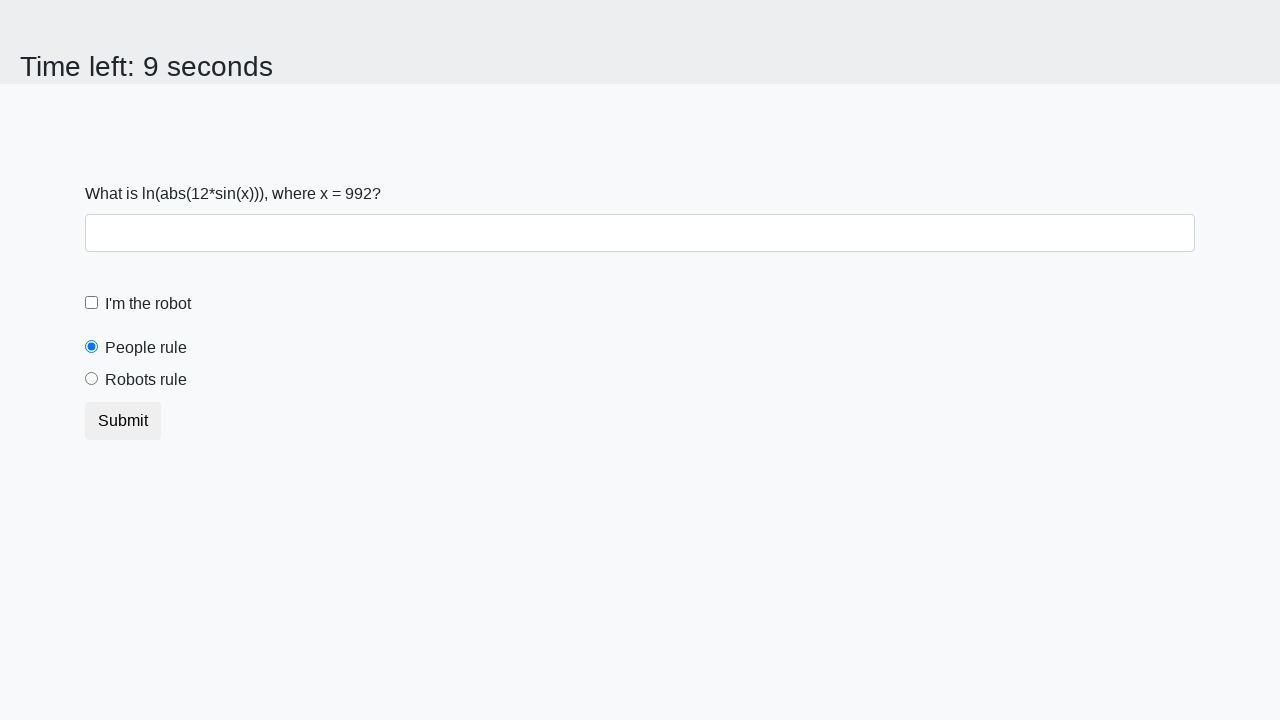

Located the peopleRule radio button
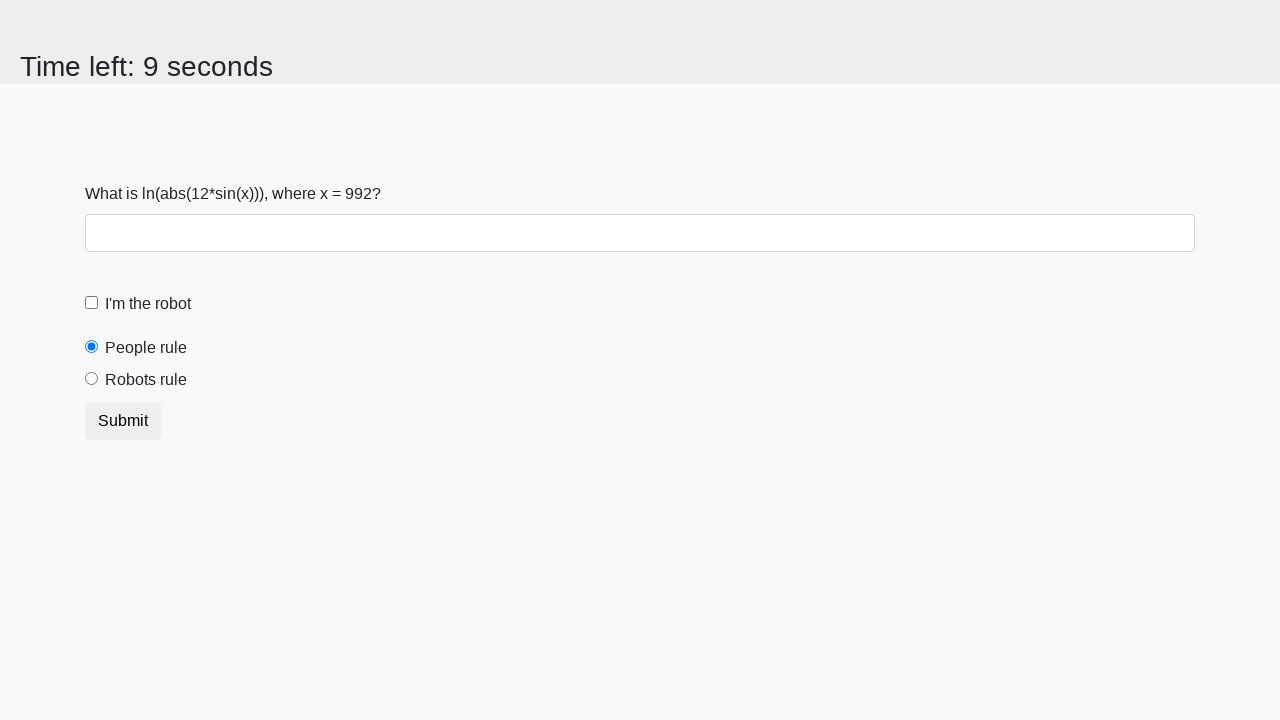

Retrieved checked attribute from peopleRule radio button
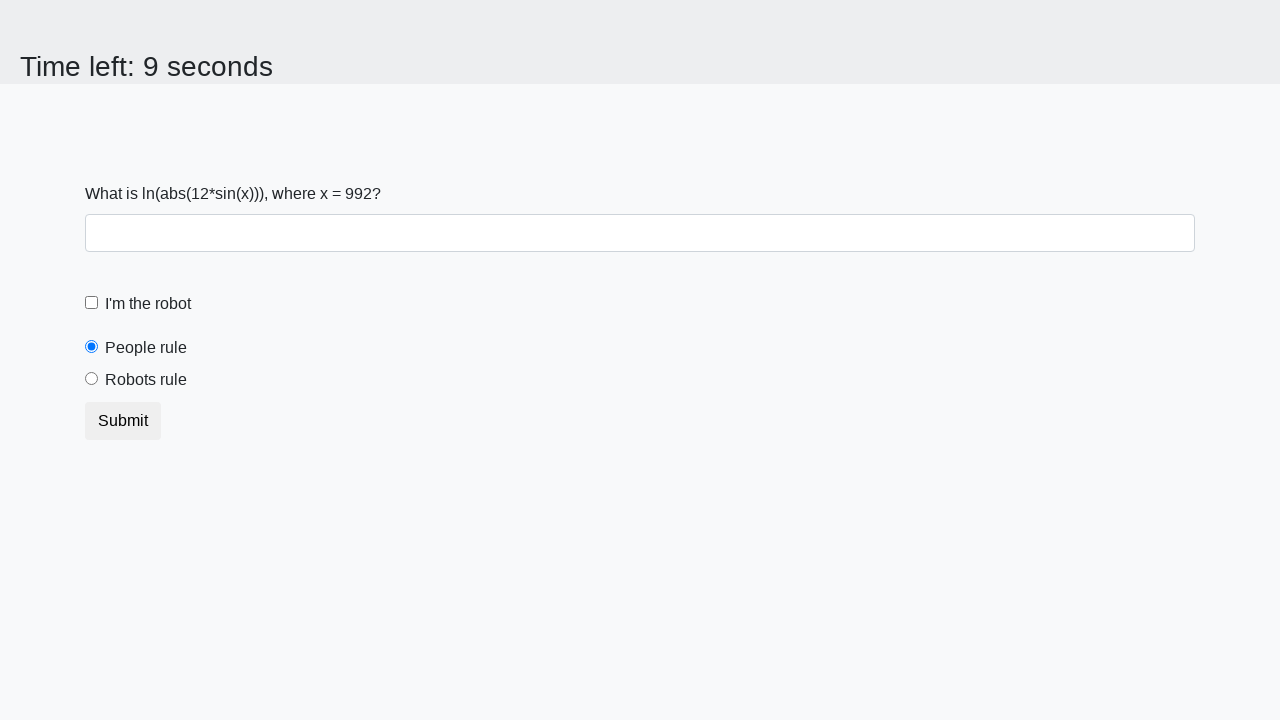

Verified that peopleRule radio button is checked by default
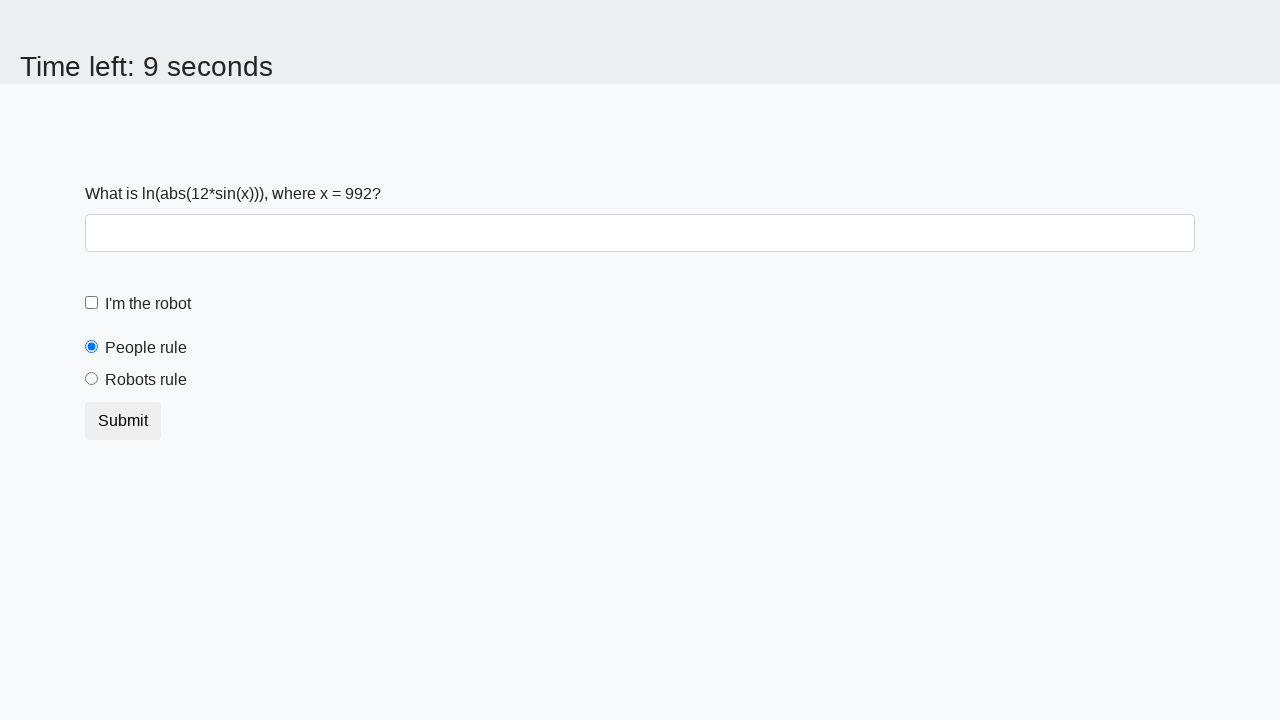

Located the robotsRule radio button
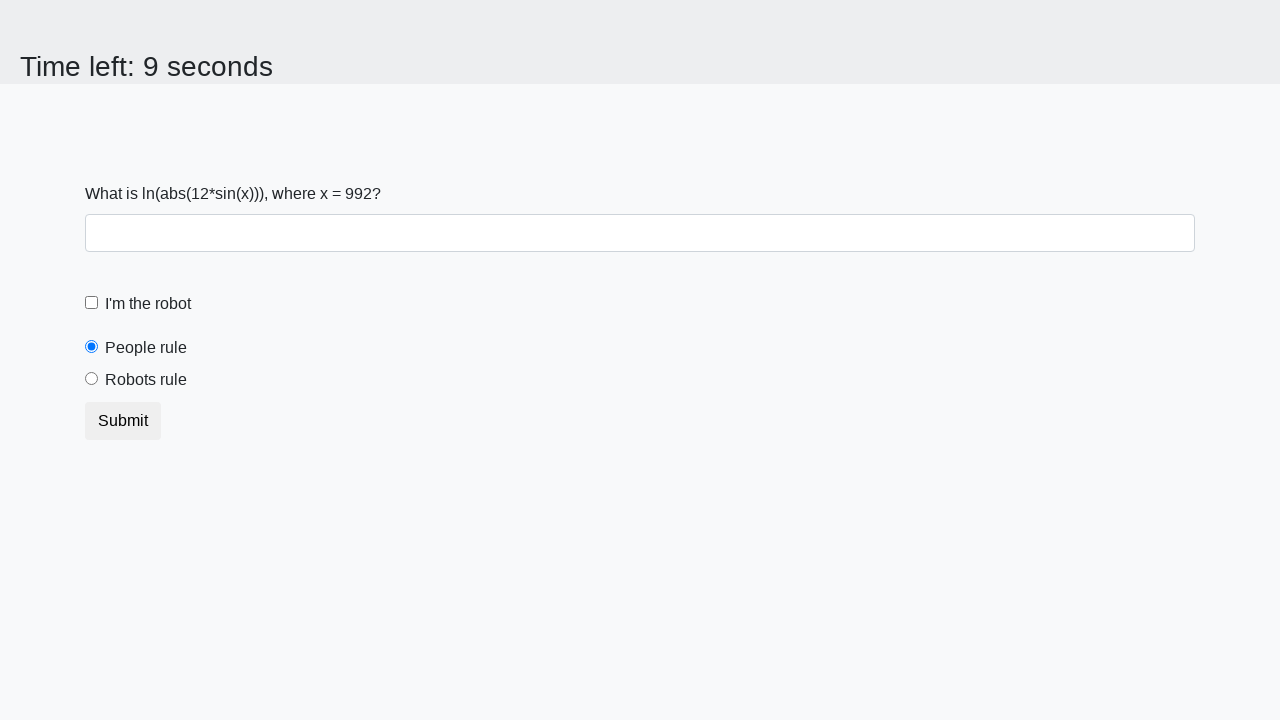

Retrieved checked attribute from robotsRule radio button
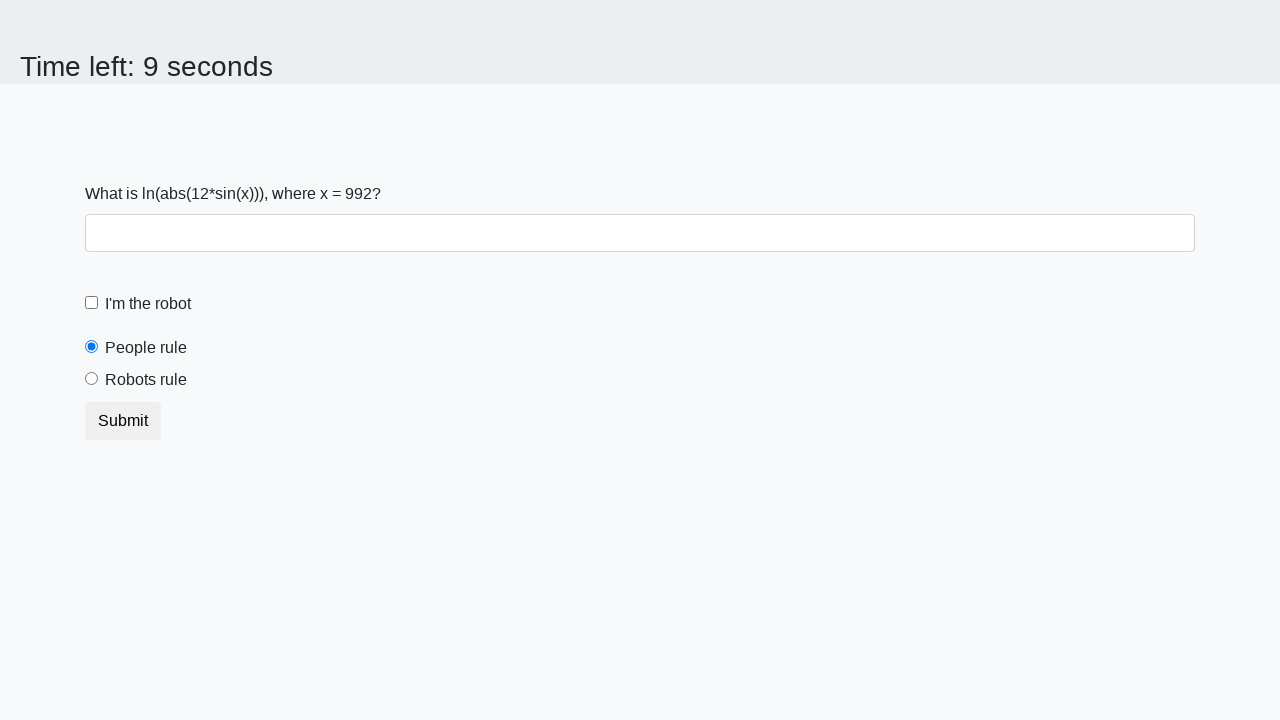

Verified that robotsRule radio button is not checked by default
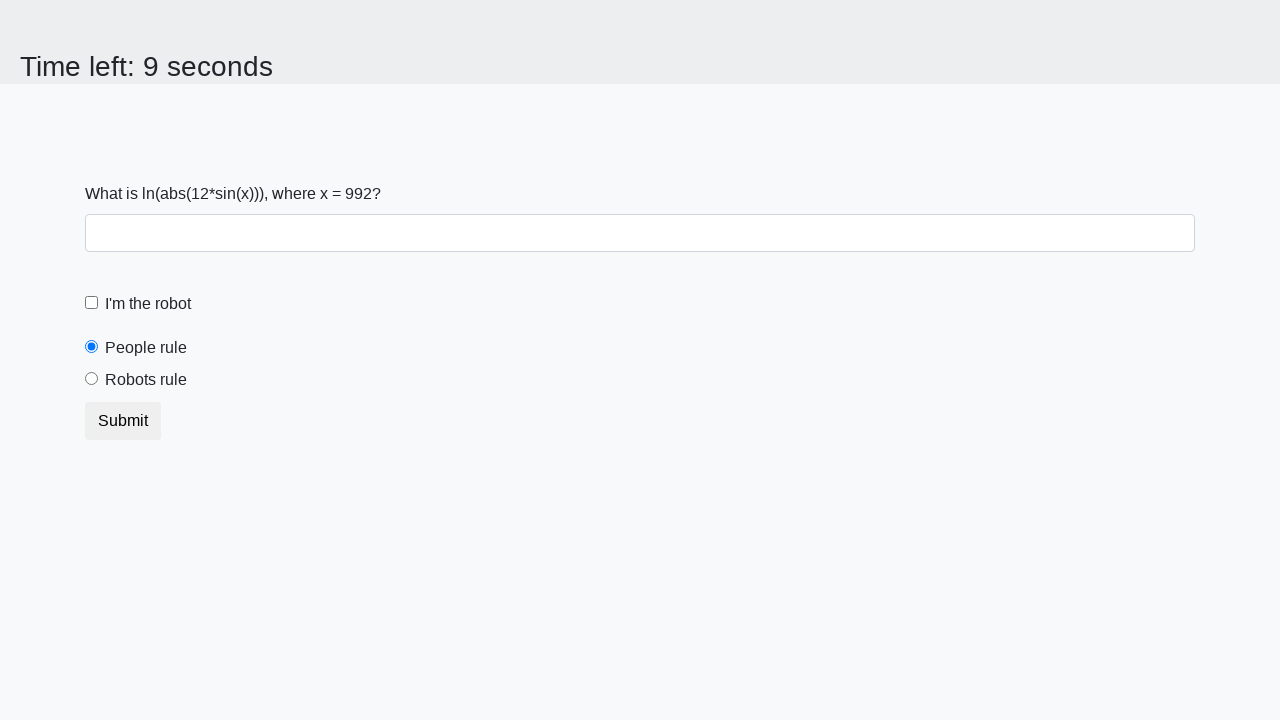

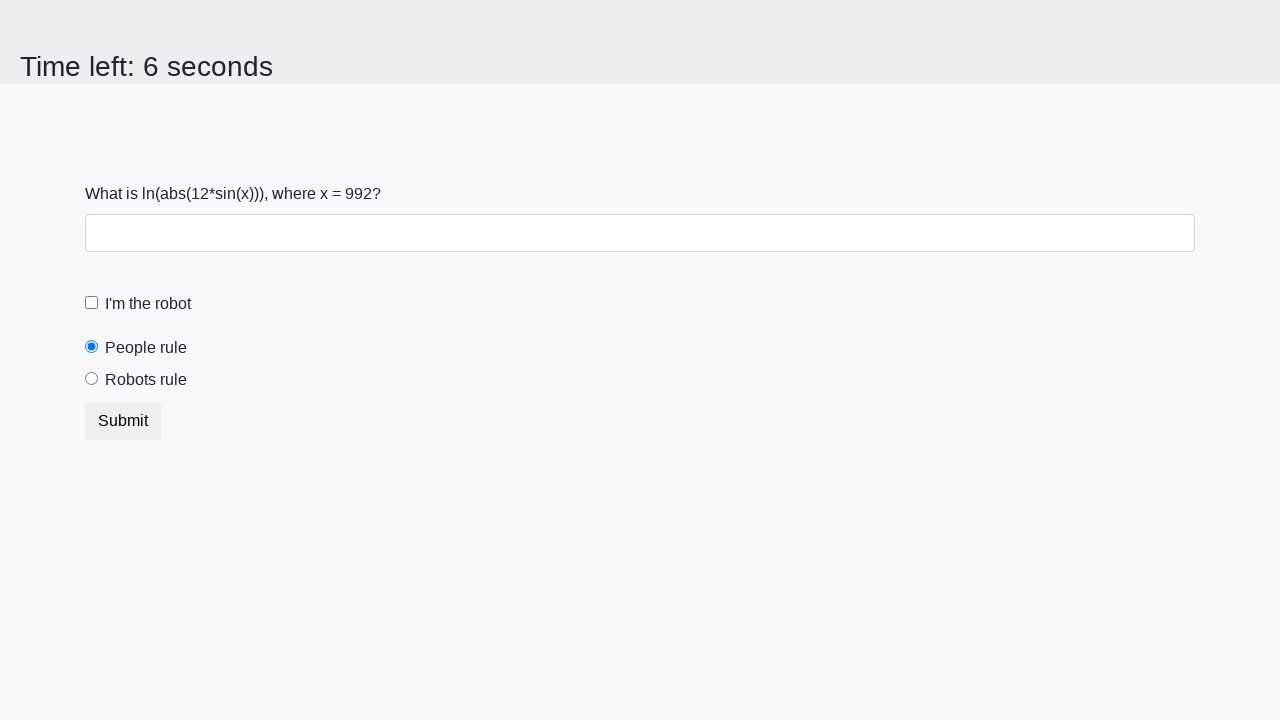